Hovers over the first profile picture and verifies "name: user1" text appears

Starting URL: https://the-internet.herokuapp.com/hovers

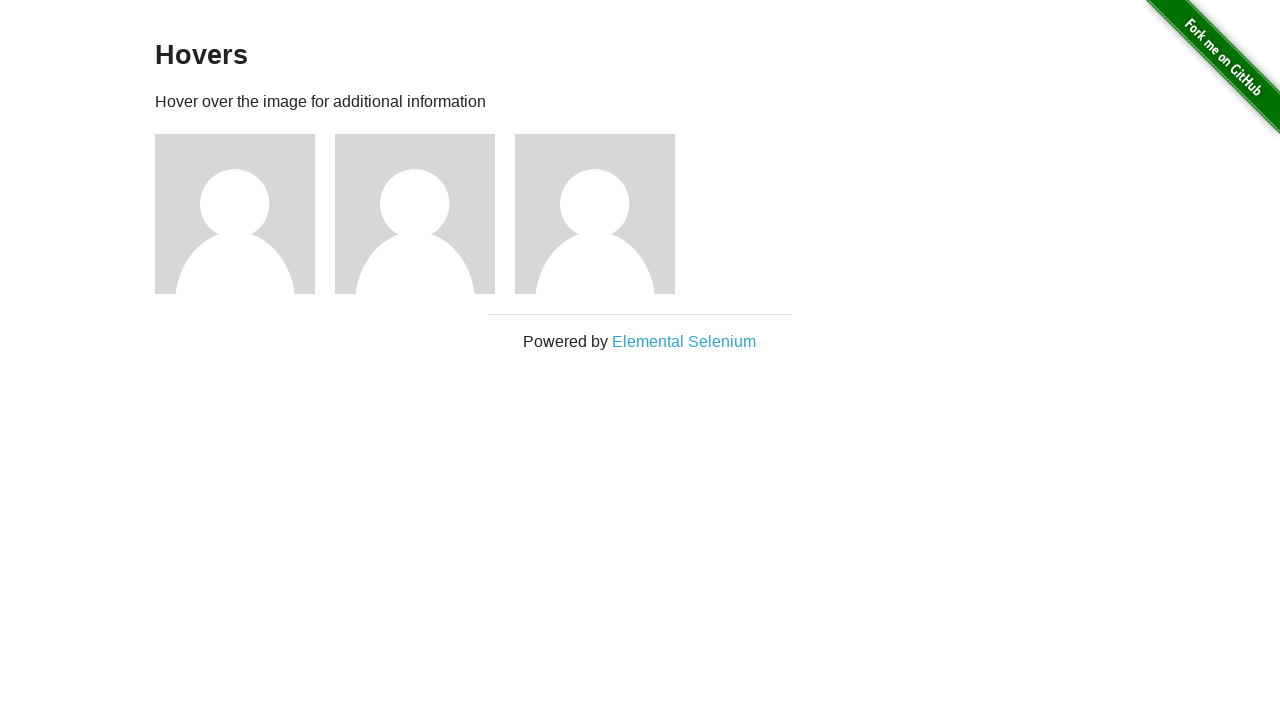

Navigated to hovers page
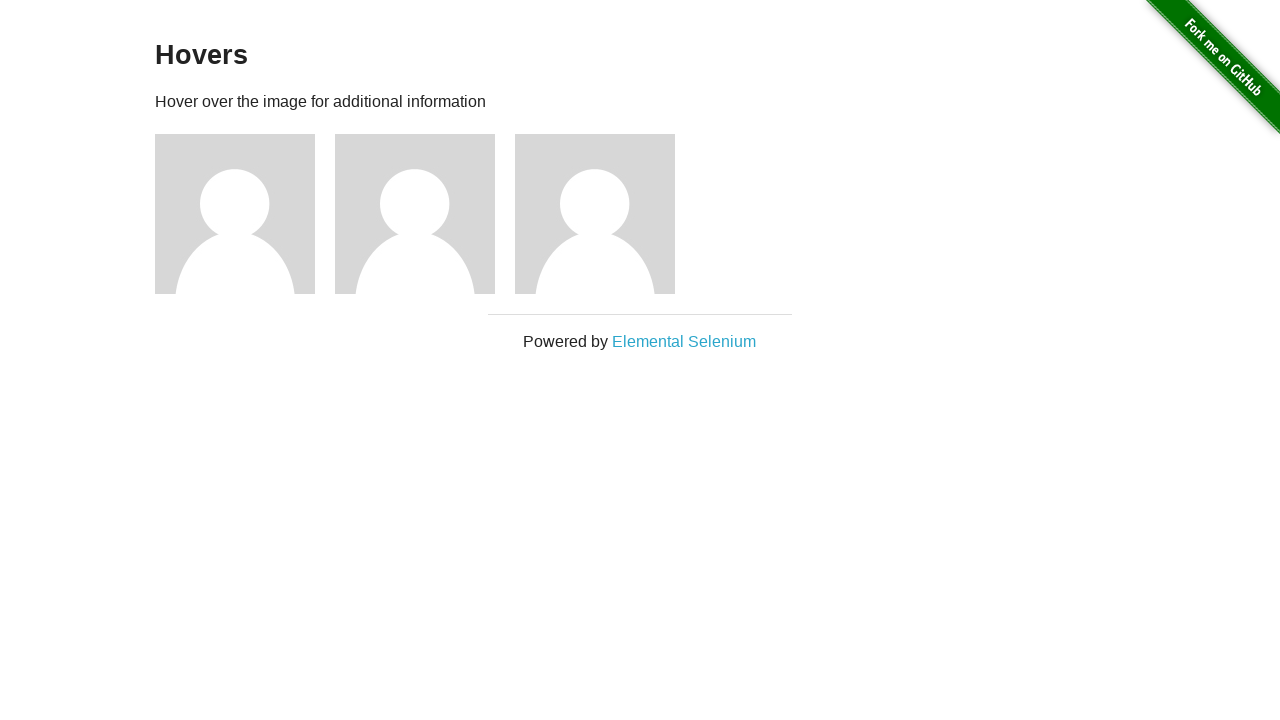

Hovered over first profile picture at (245, 214) on .figure >> nth=0
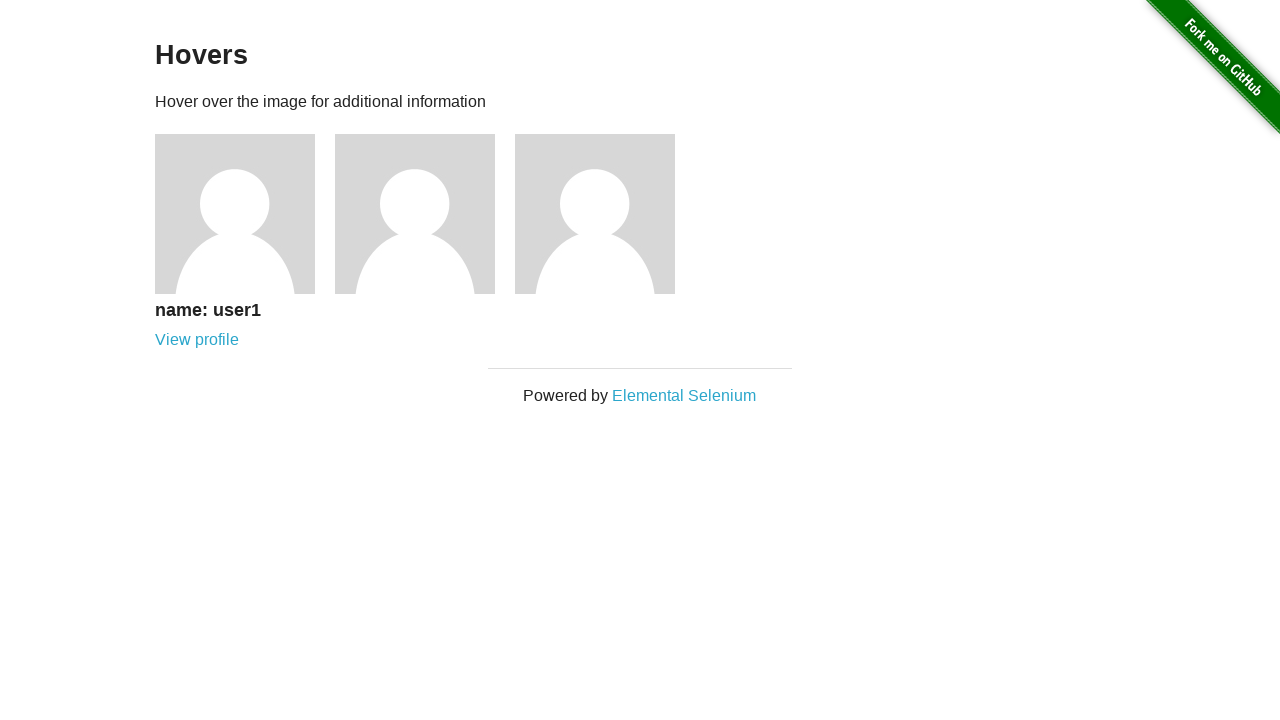

Verified 'name: user1' text appears on hover
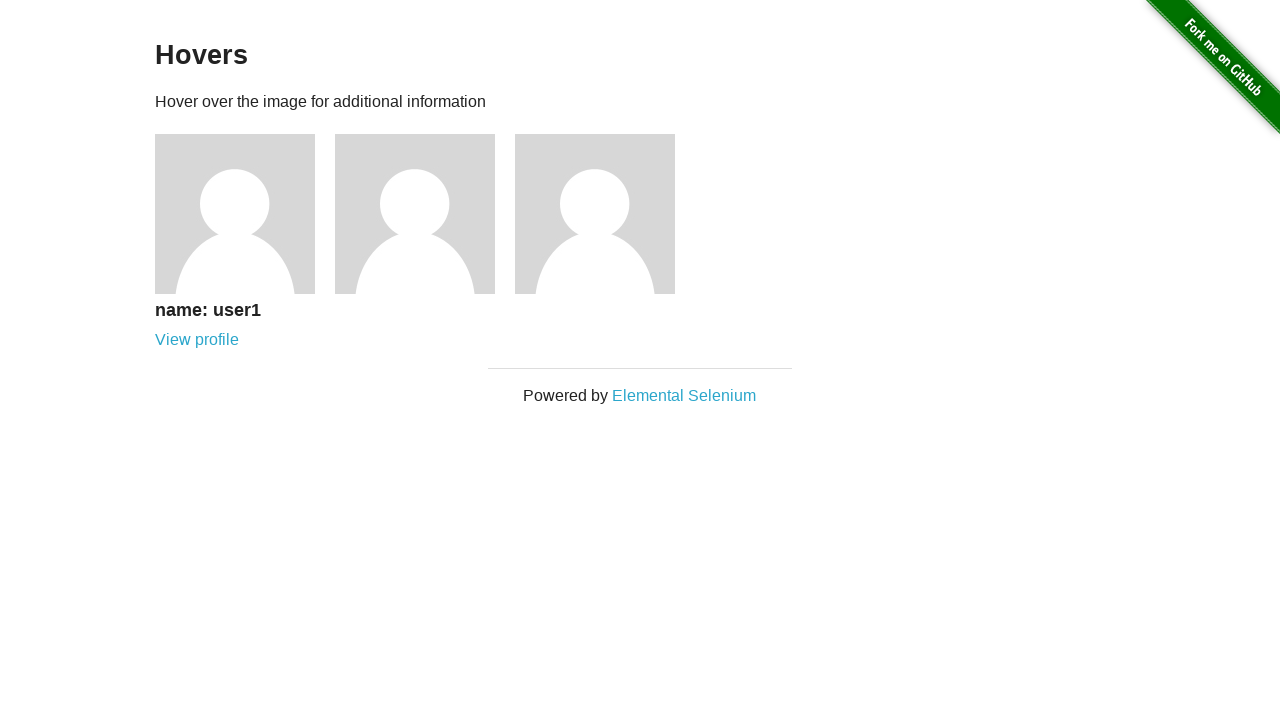

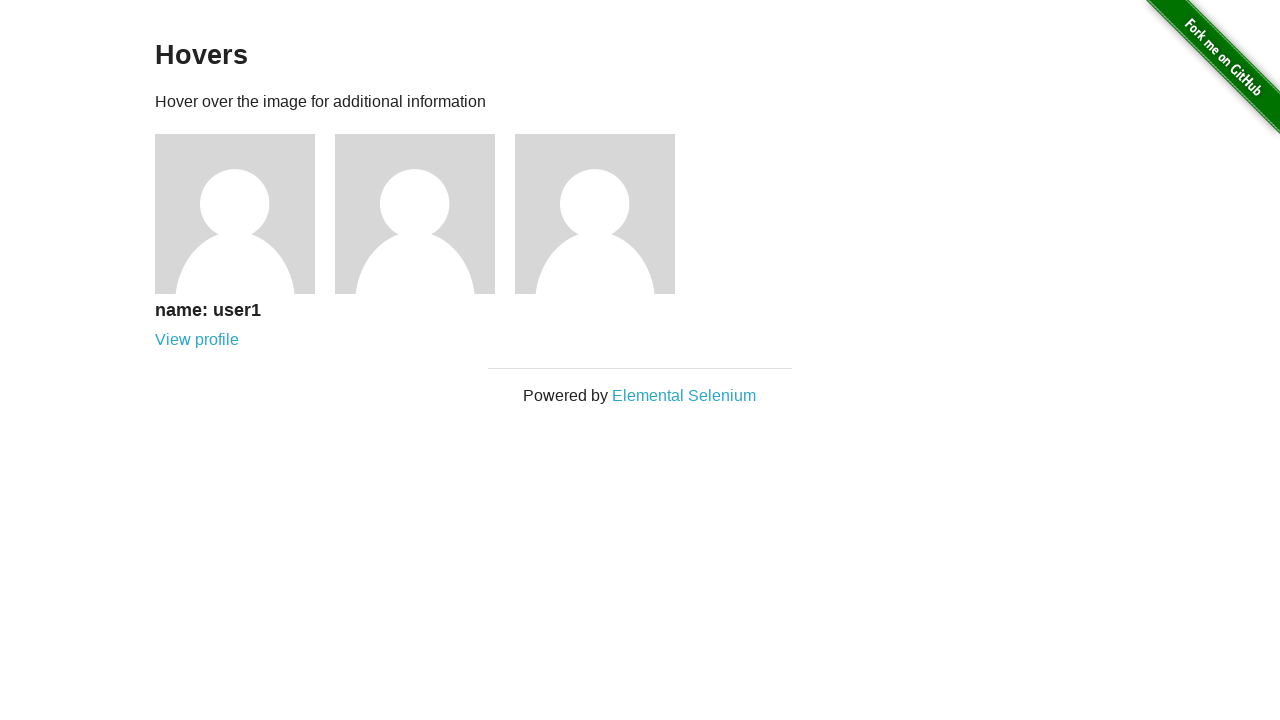